Tests double-click button functionality and verifies the success message appears.

Starting URL: https://demoqa.com/buttons

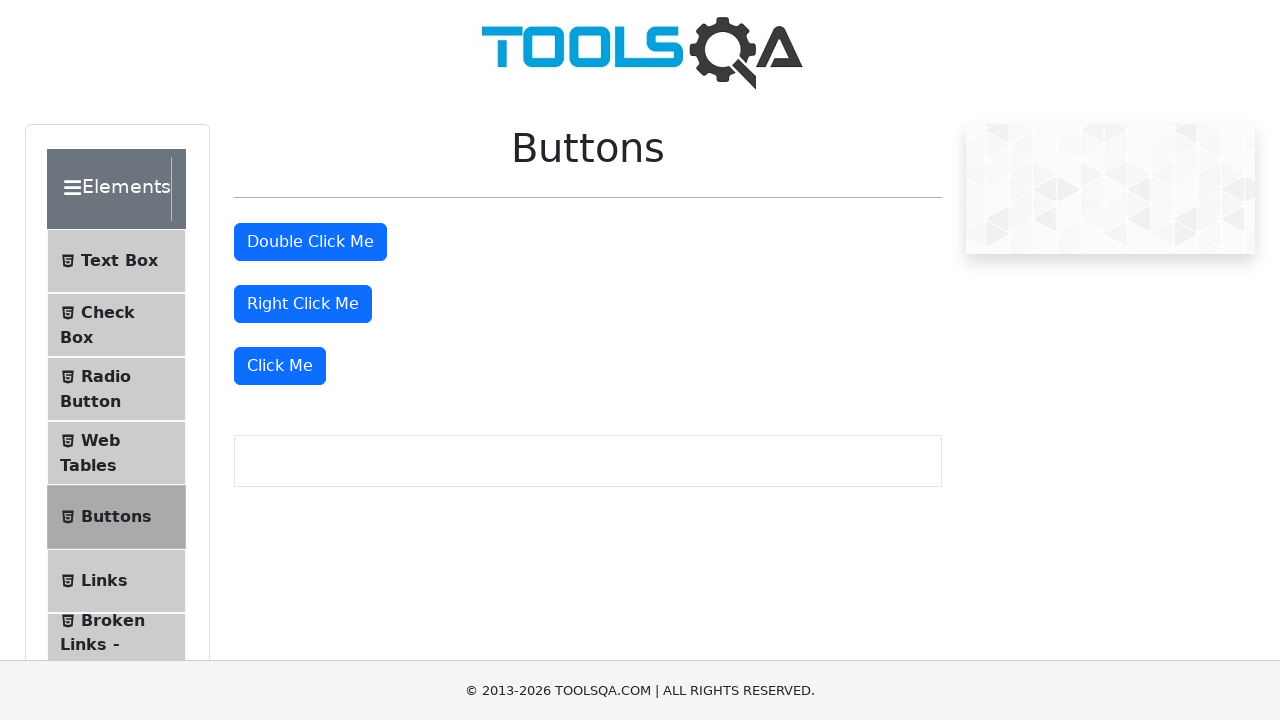

Navigated to DemoQA buttons page
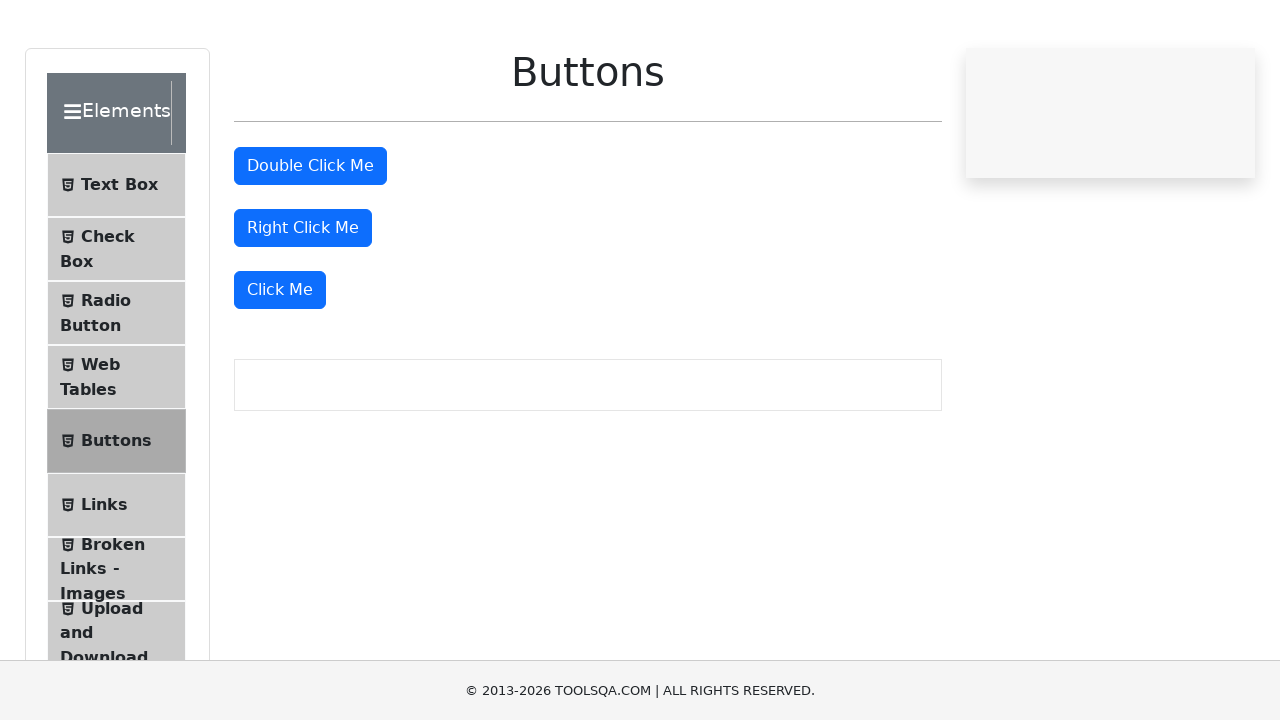

Double-clicked the double-click button at (310, 242) on #doubleClickBtn
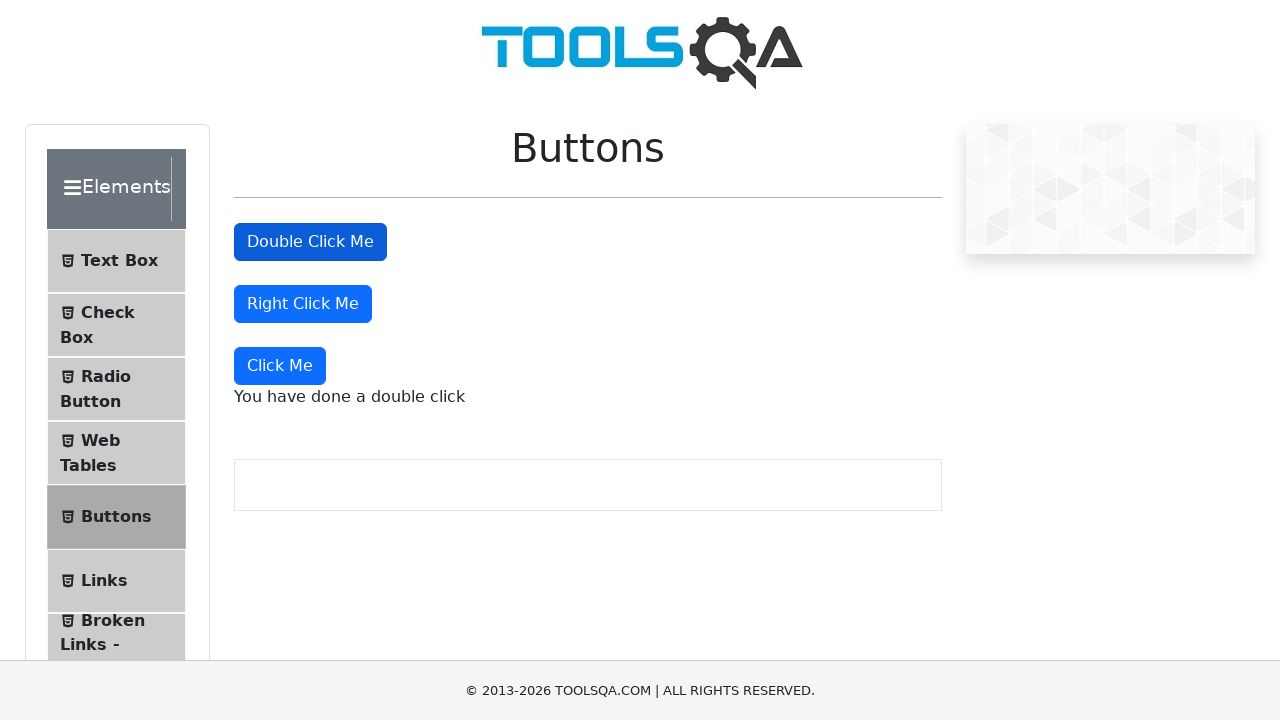

Double-click success message appeared
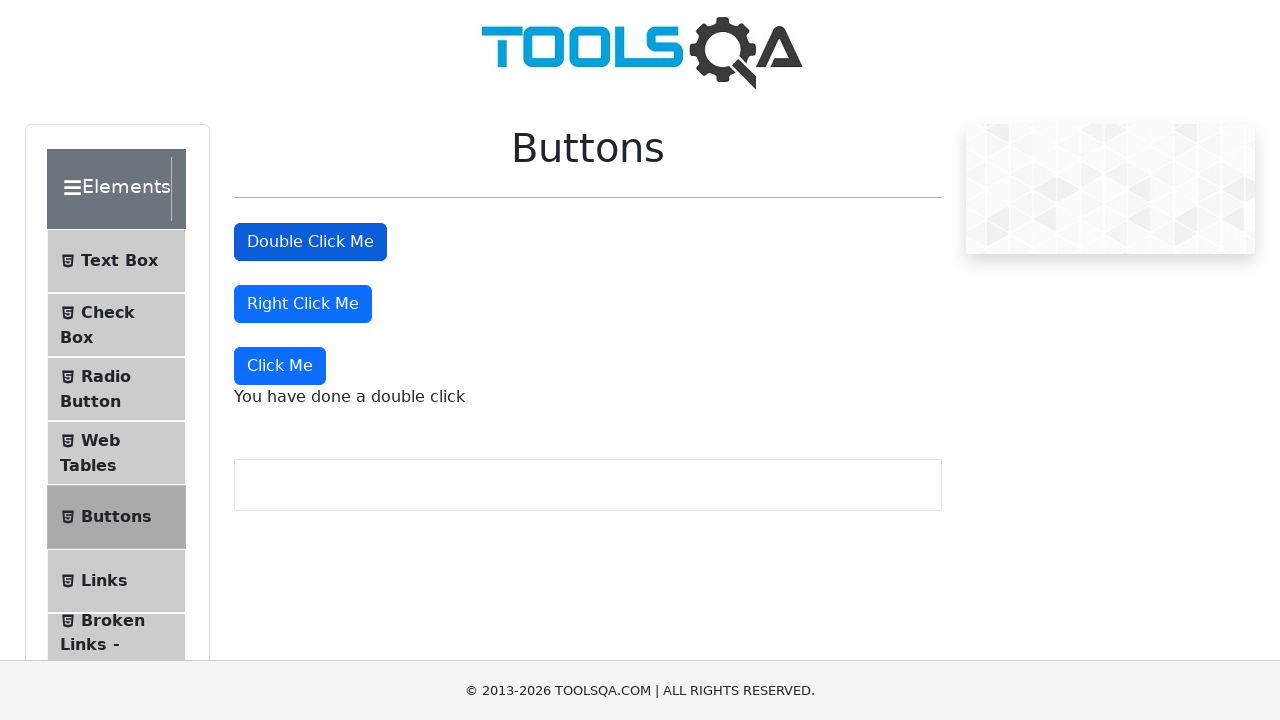

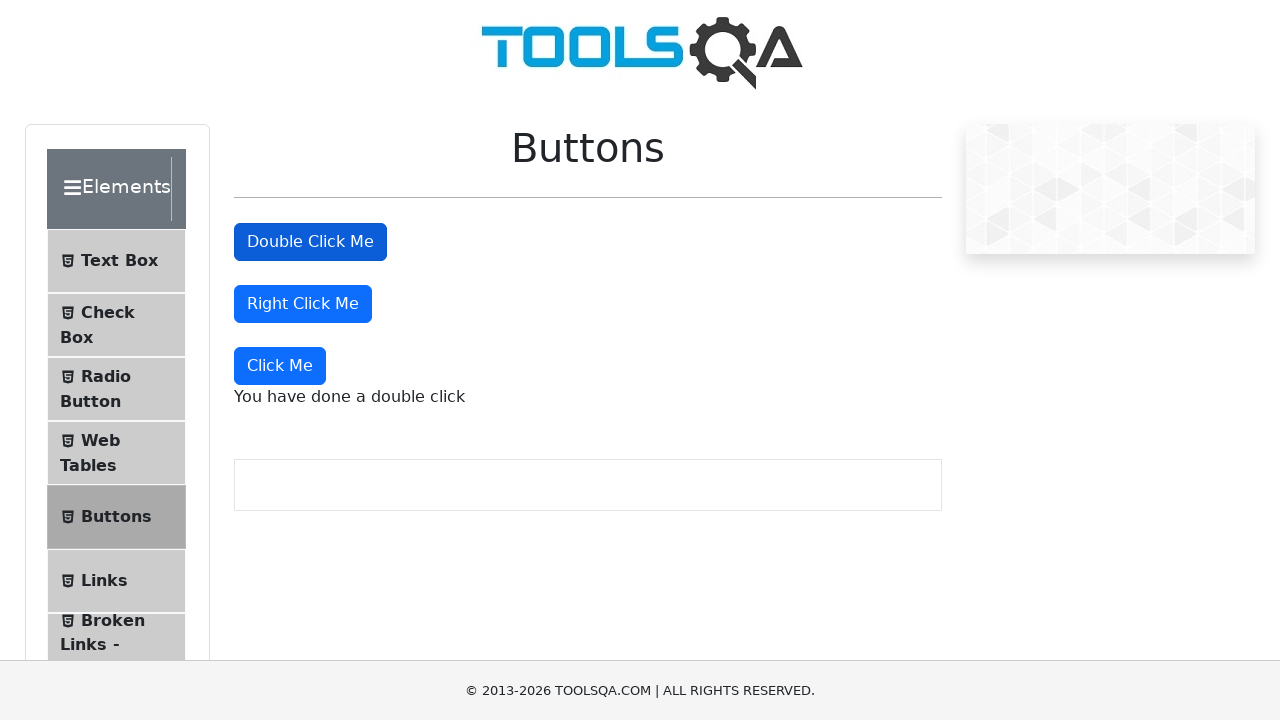